Tests a single-select dropdown by iterating through and selecting each option one by one

Starting URL: https://semantic-ui.com/modules/dropdown.html

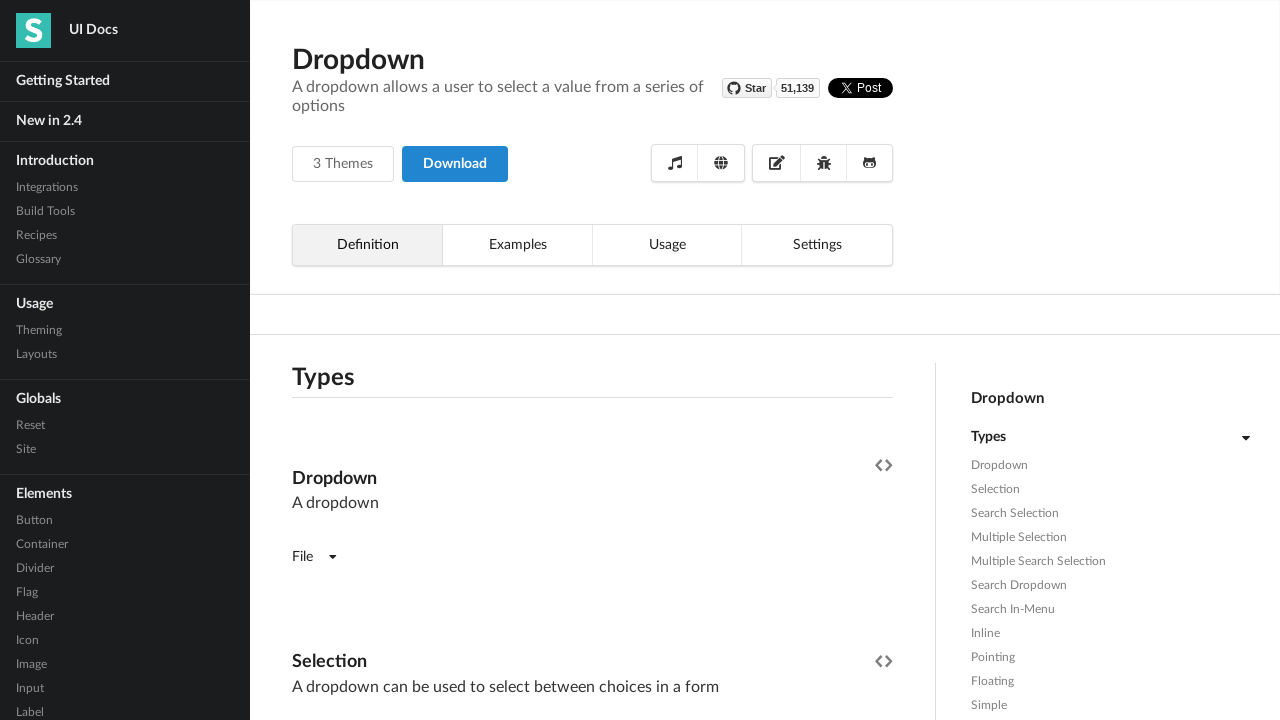

Clicked on dropdown to open it at (390, 361) on (//*[@class='ui selection dropdown'])[1]
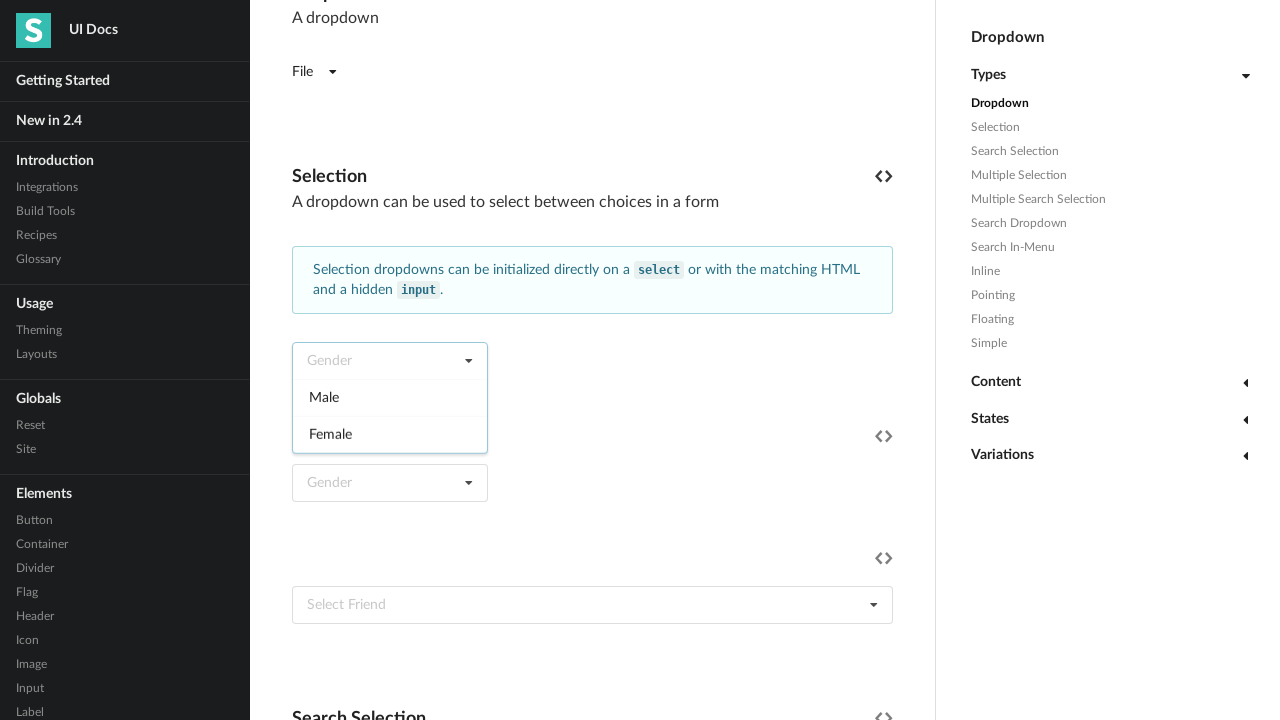

Retrieved all dropdown items
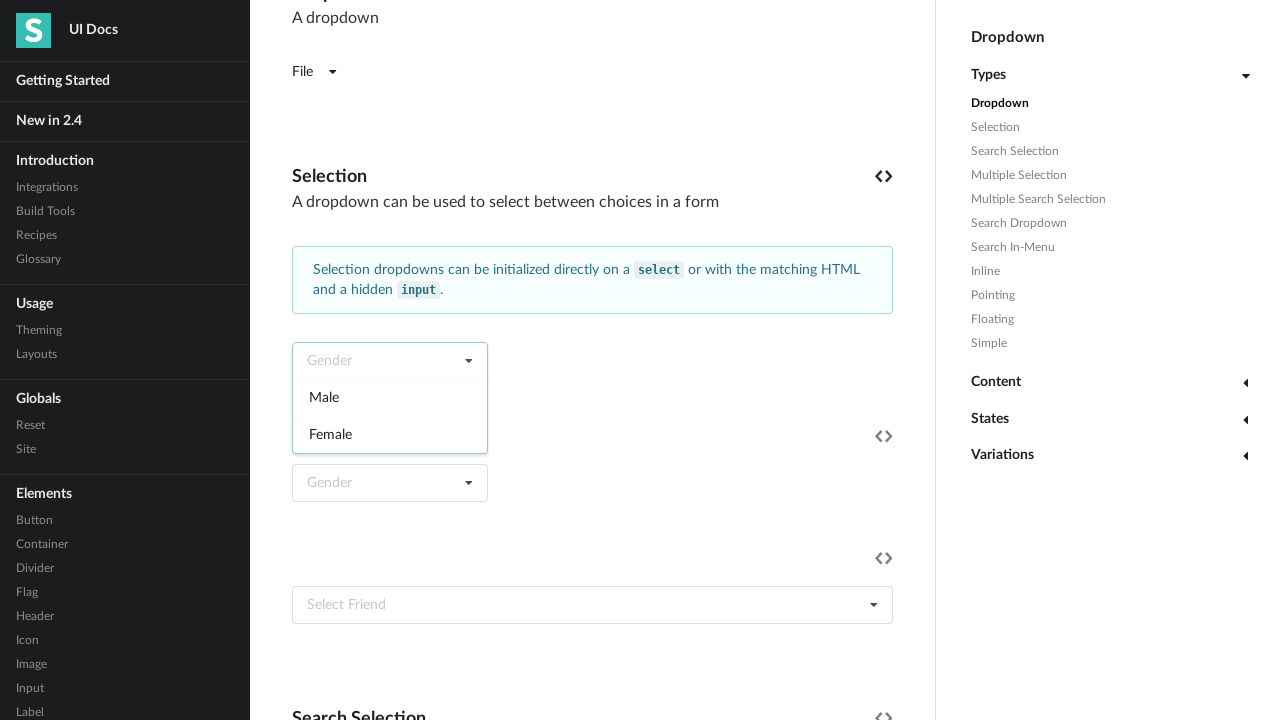

Retrieved fresh list of dropdown items (iteration 1)
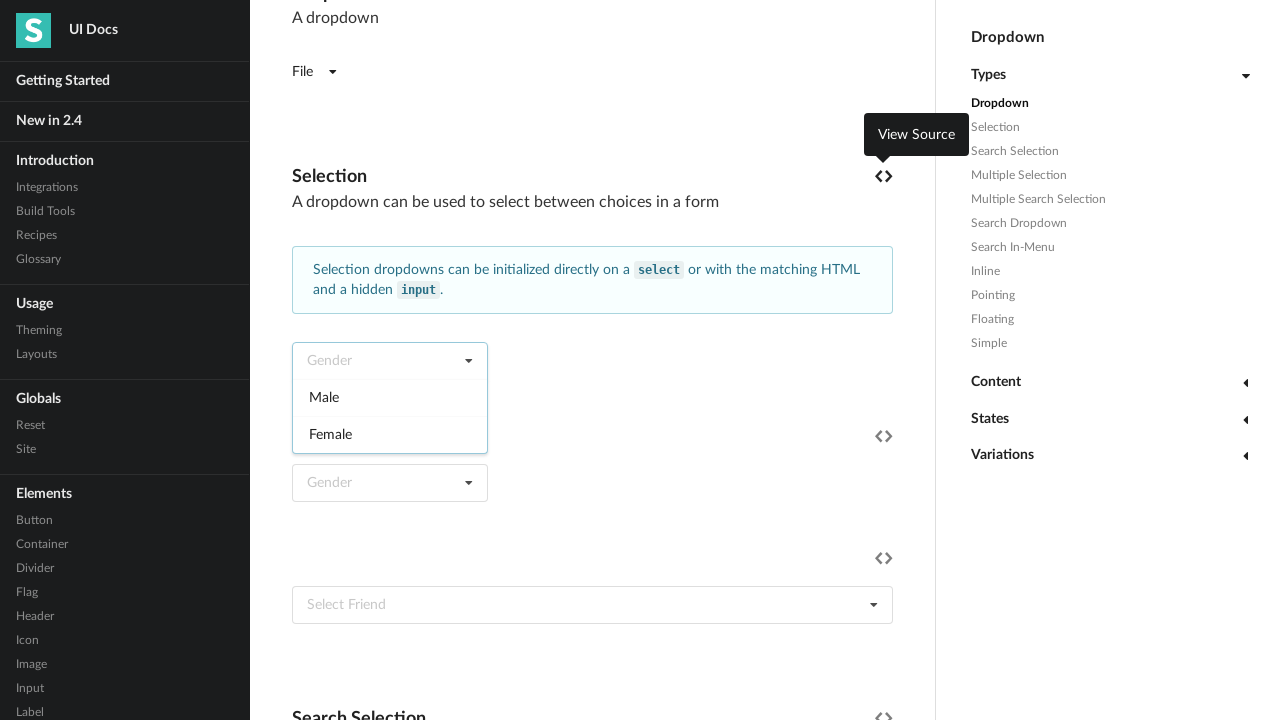

Clicked dropdown item 1 of 2 at (390, 397) on xpath=//*[contains(@class,' active visible')]/div[2]/div >> nth=0
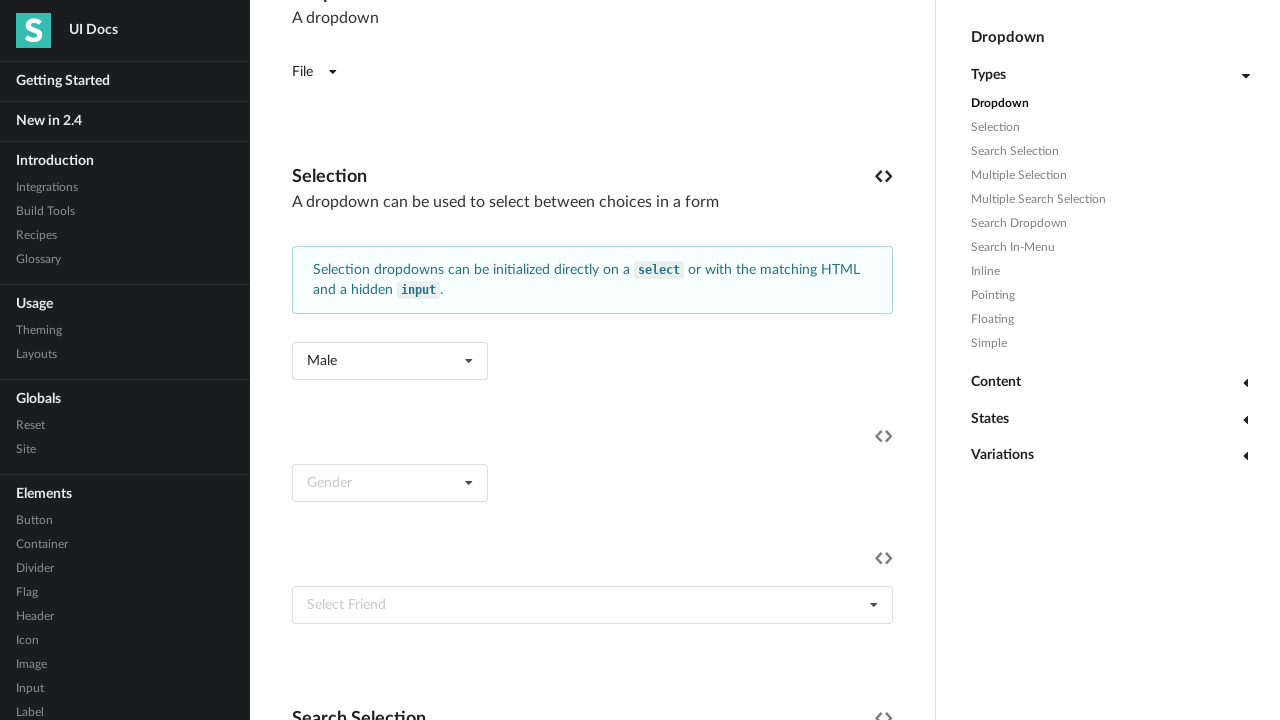

Waited 1000ms for selection to register
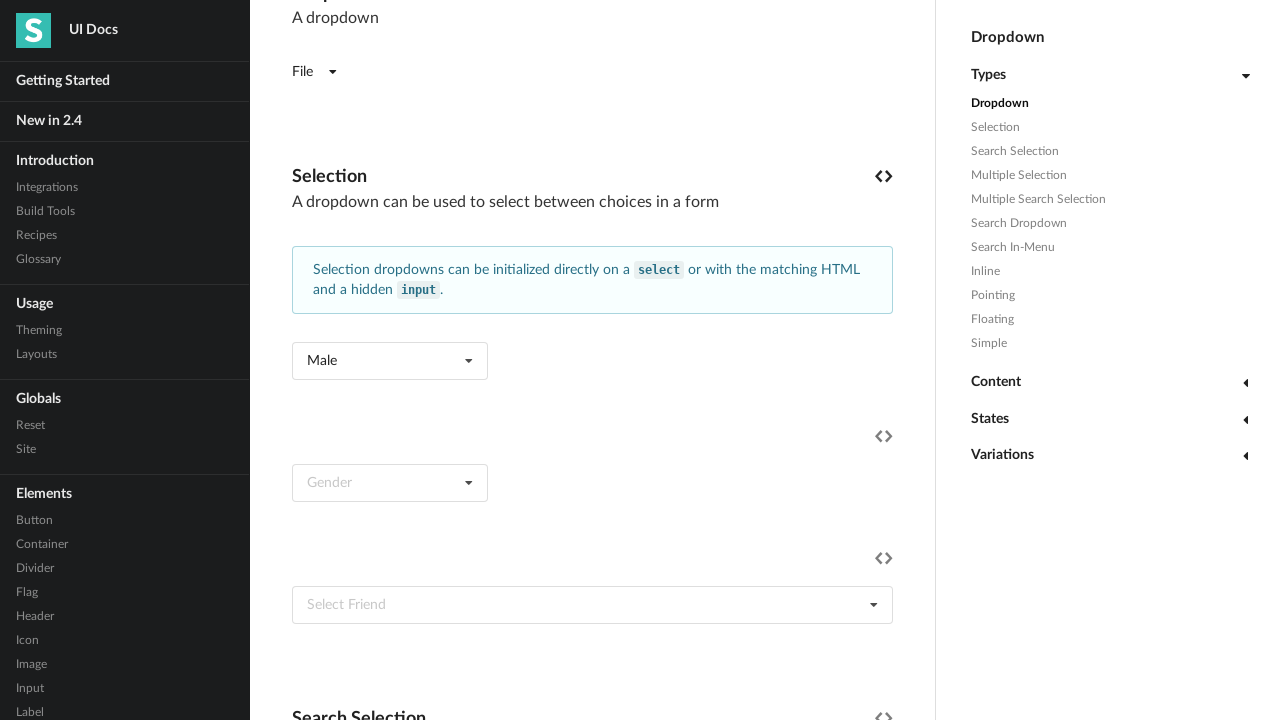

Re-opened dropdown for next selection at (390, 361) on (//*[contains(@class,'ui selection dropdown')])[1]
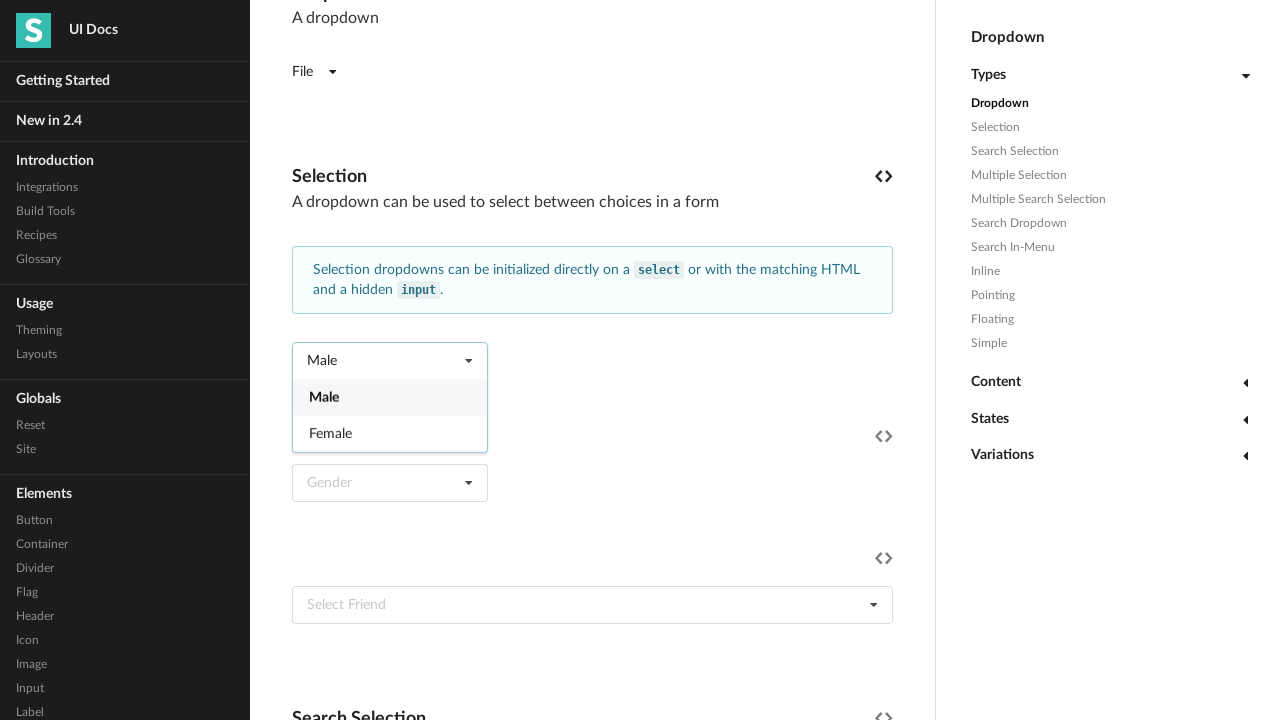

Waited 500ms for dropdown to open
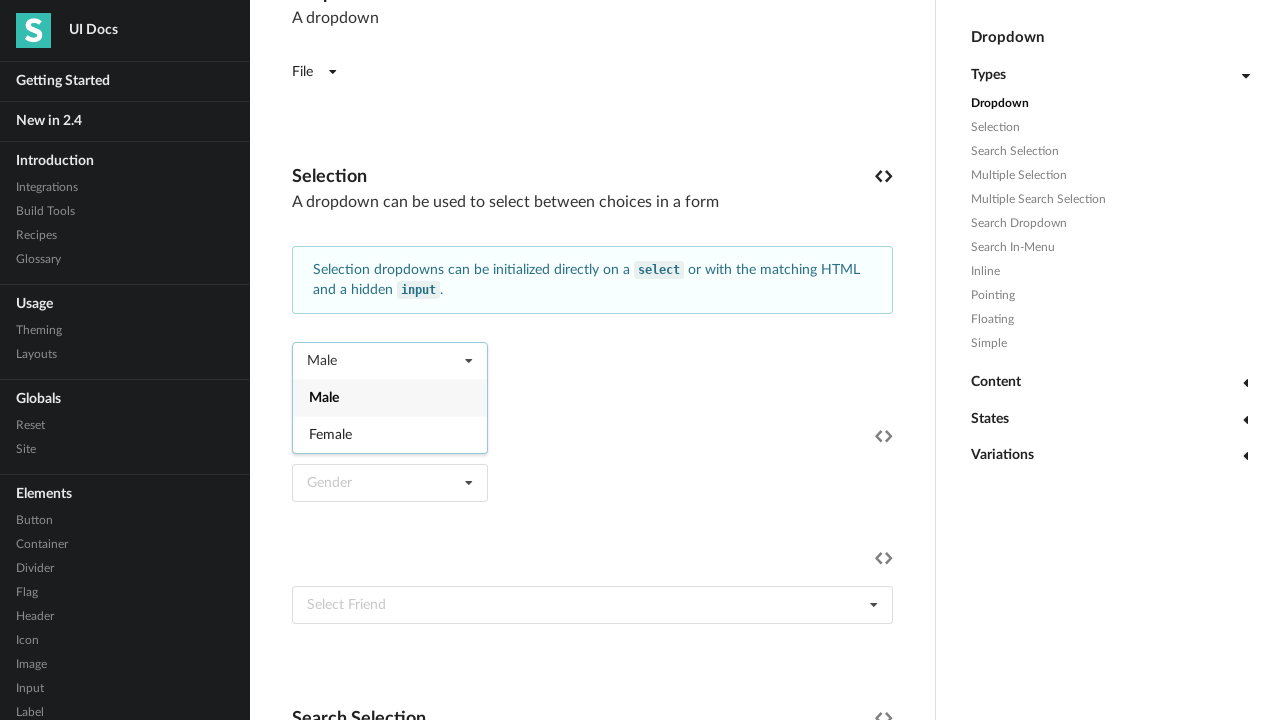

Retrieved fresh list of dropdown items (iteration 2)
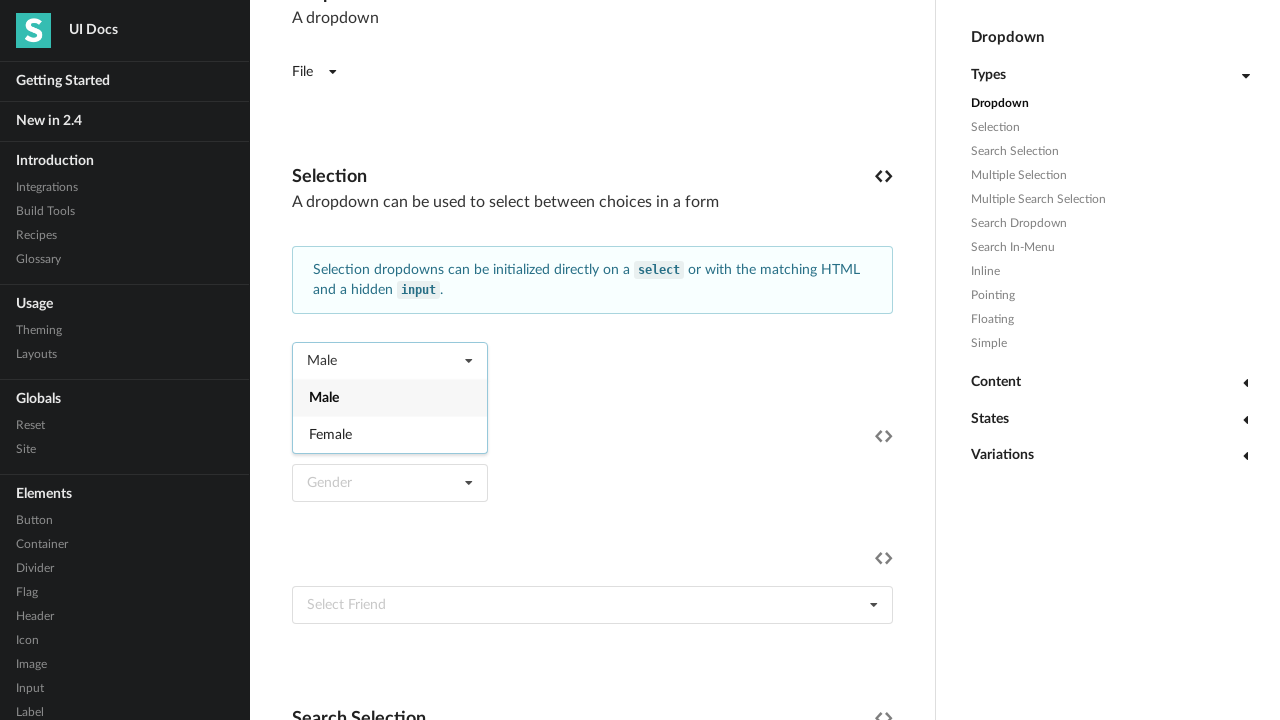

Clicked dropdown item 2 of 2 at (390, 434) on xpath=//*[contains(@class,' active visible')]/div[2]/div >> nth=1
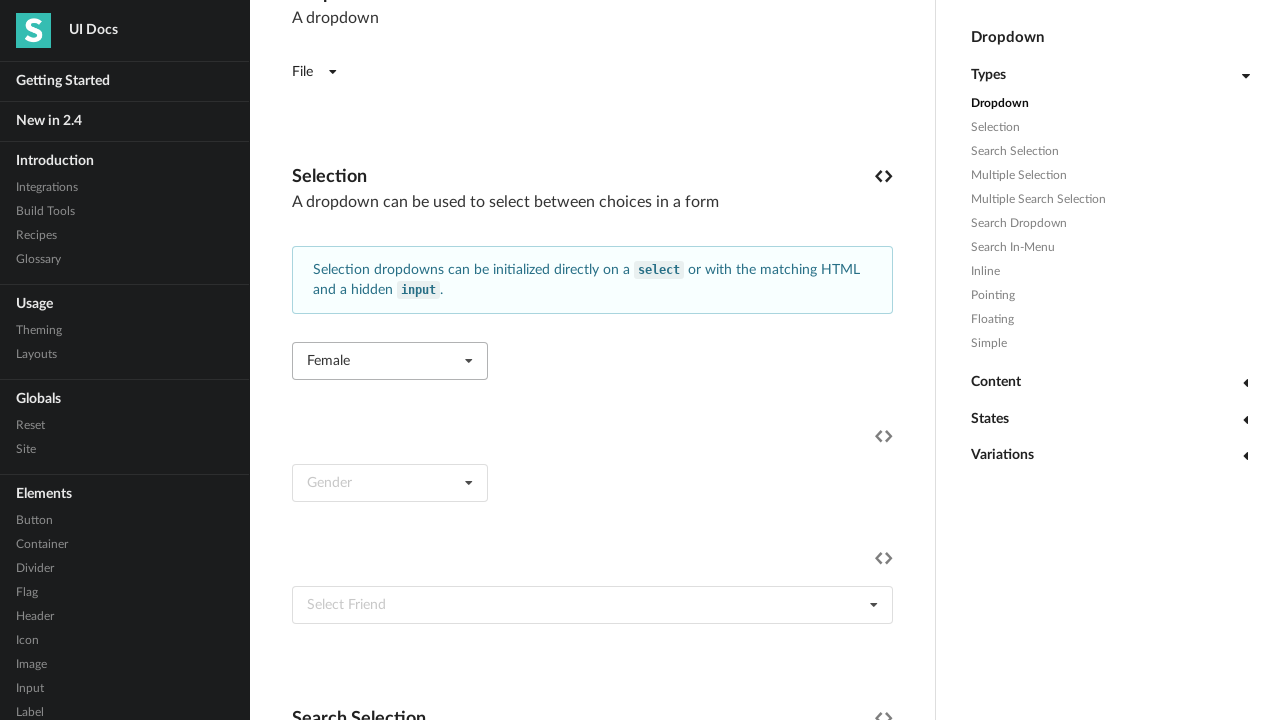

Waited 1000ms for selection to register
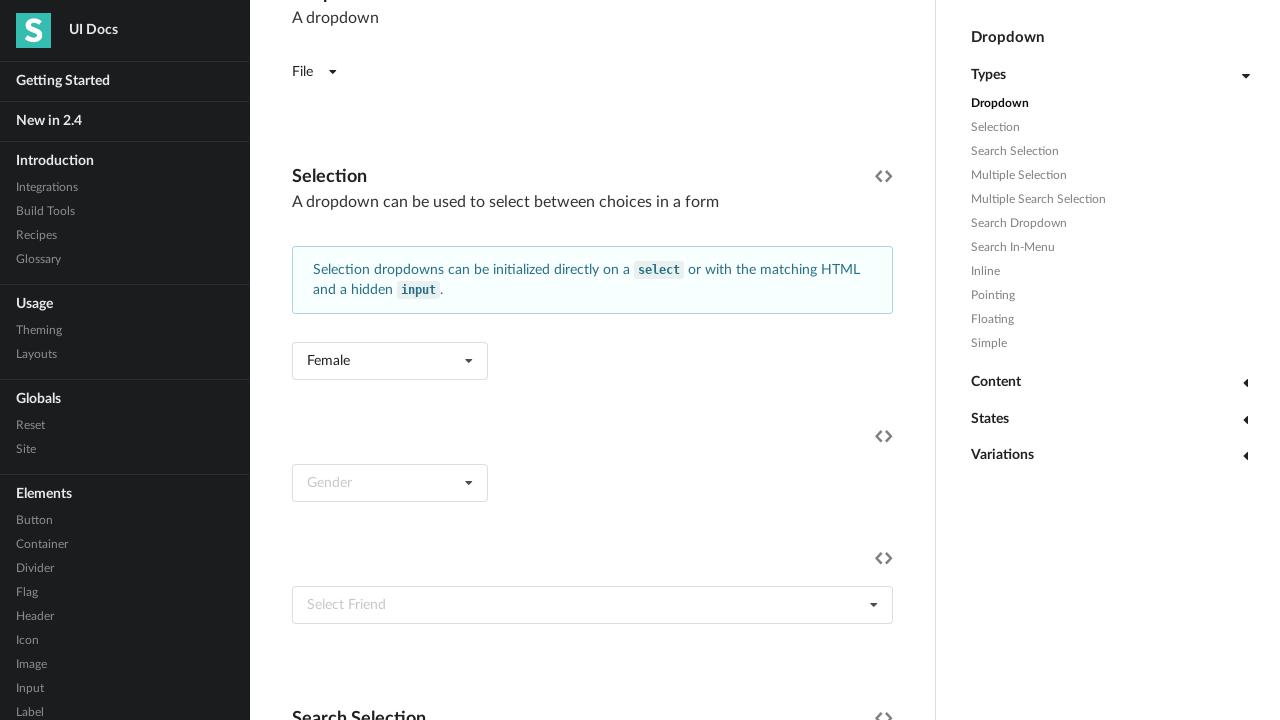

Pressed Escape to close the dropdown
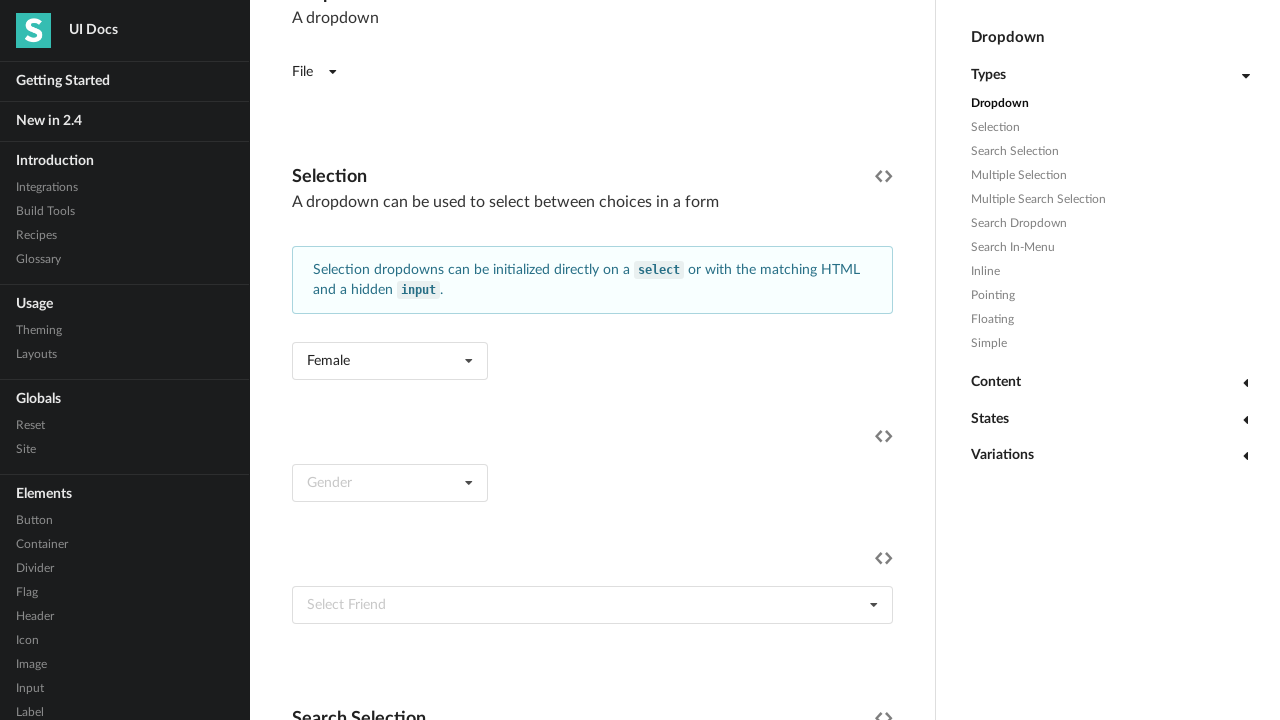

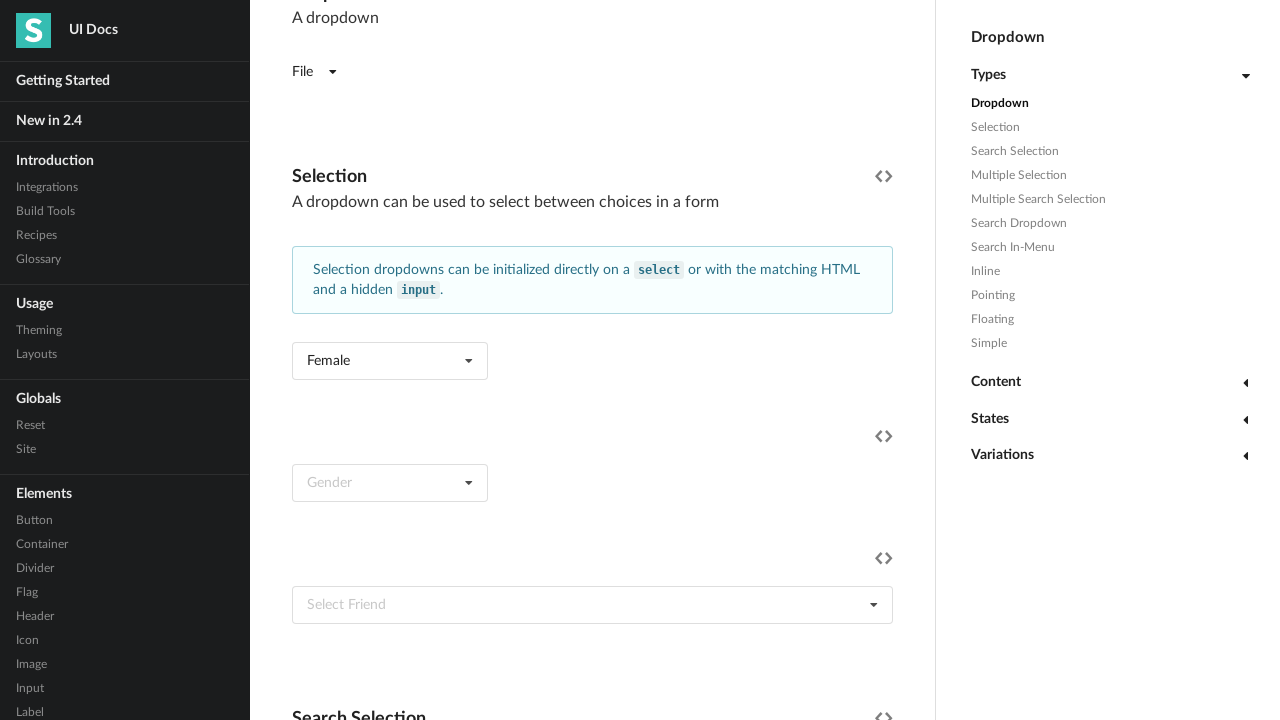